Tests scrolling functionality and validates that the sum of values in a table matches the displayed total amount

Starting URL: https://rahulshettyacademy.com/AutomationPractice/

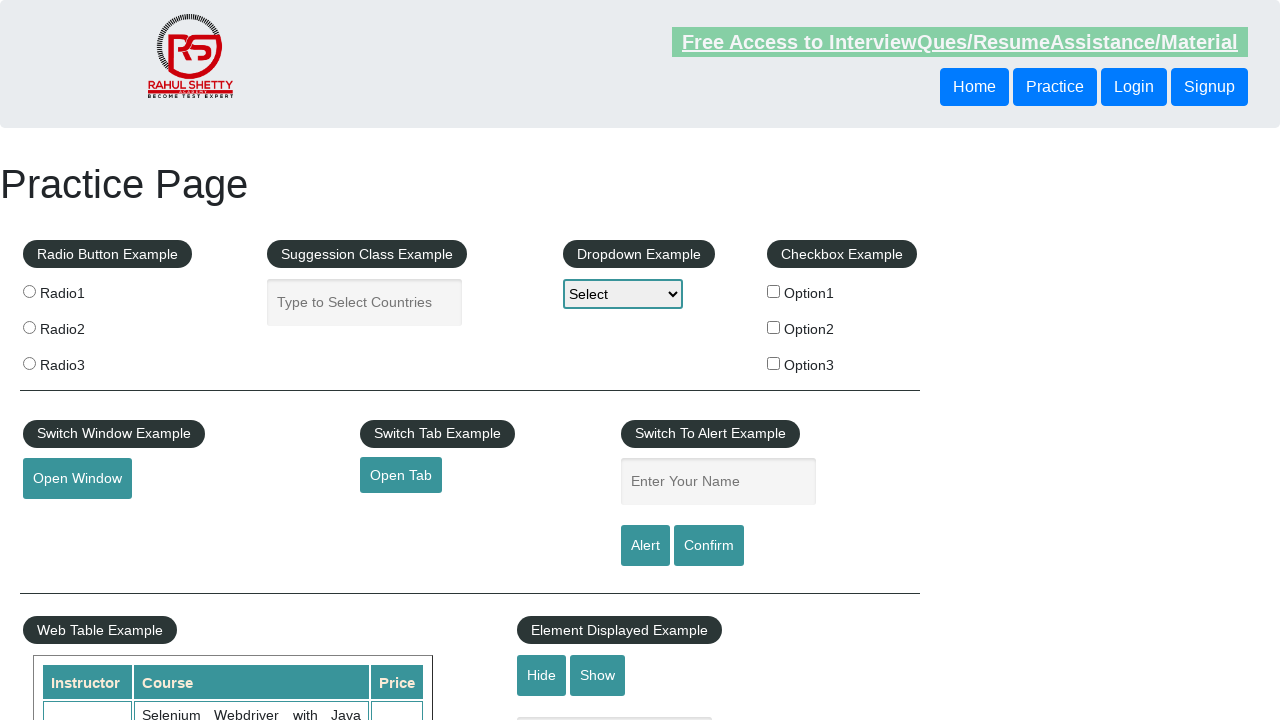

Scrolled down the page by 500 pixels
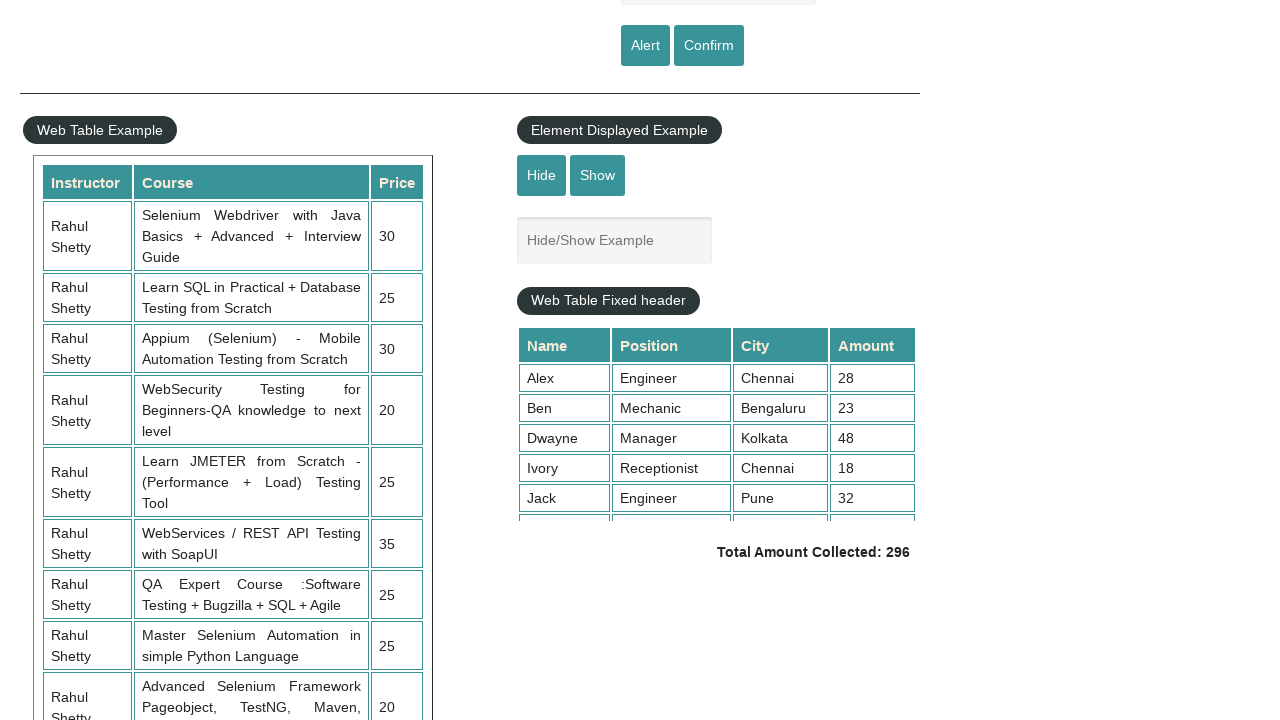

Waited 1500ms for scroll animation to complete
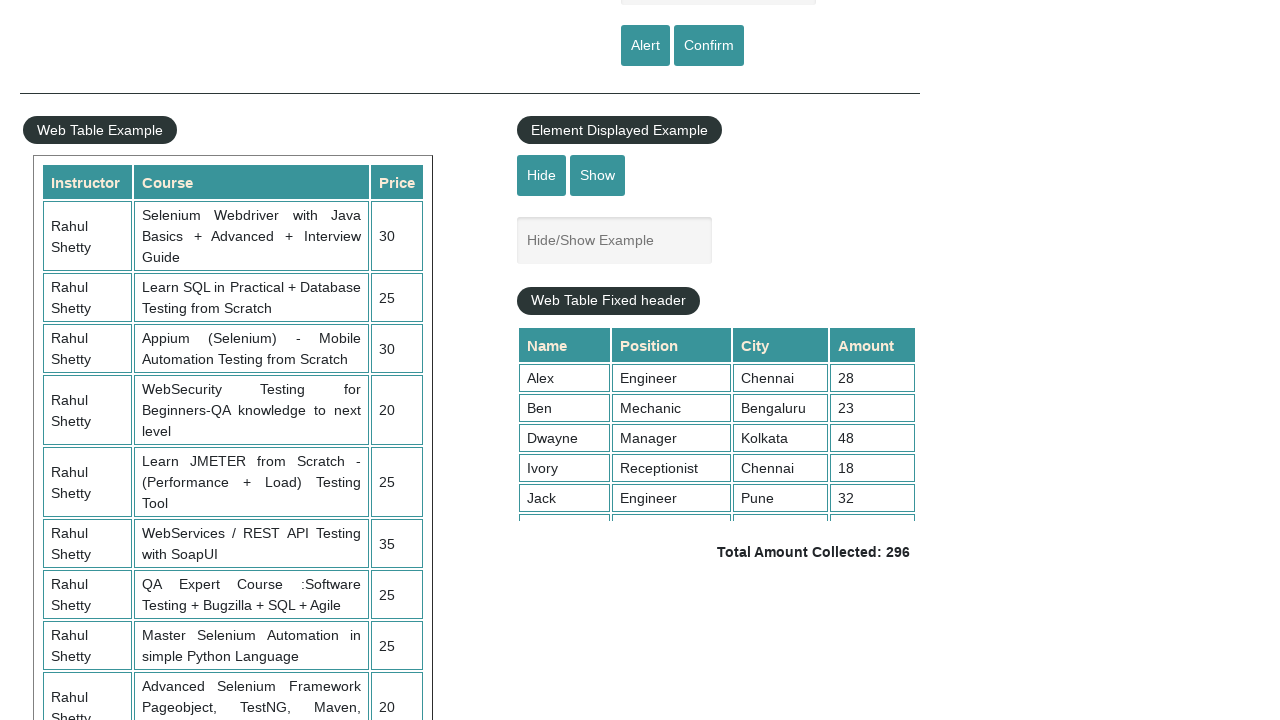

Scrolled table element to top position (scrollTop=50)
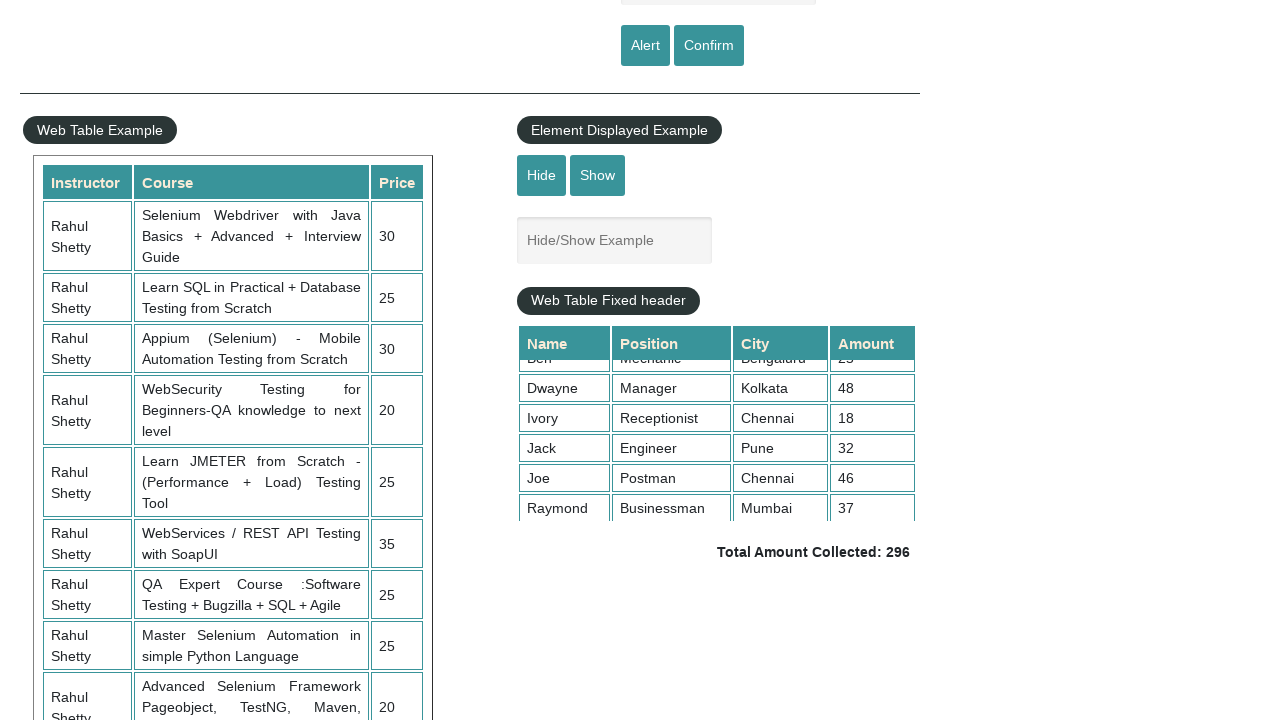

Retrieved all values from 4th column of table (found 9 values)
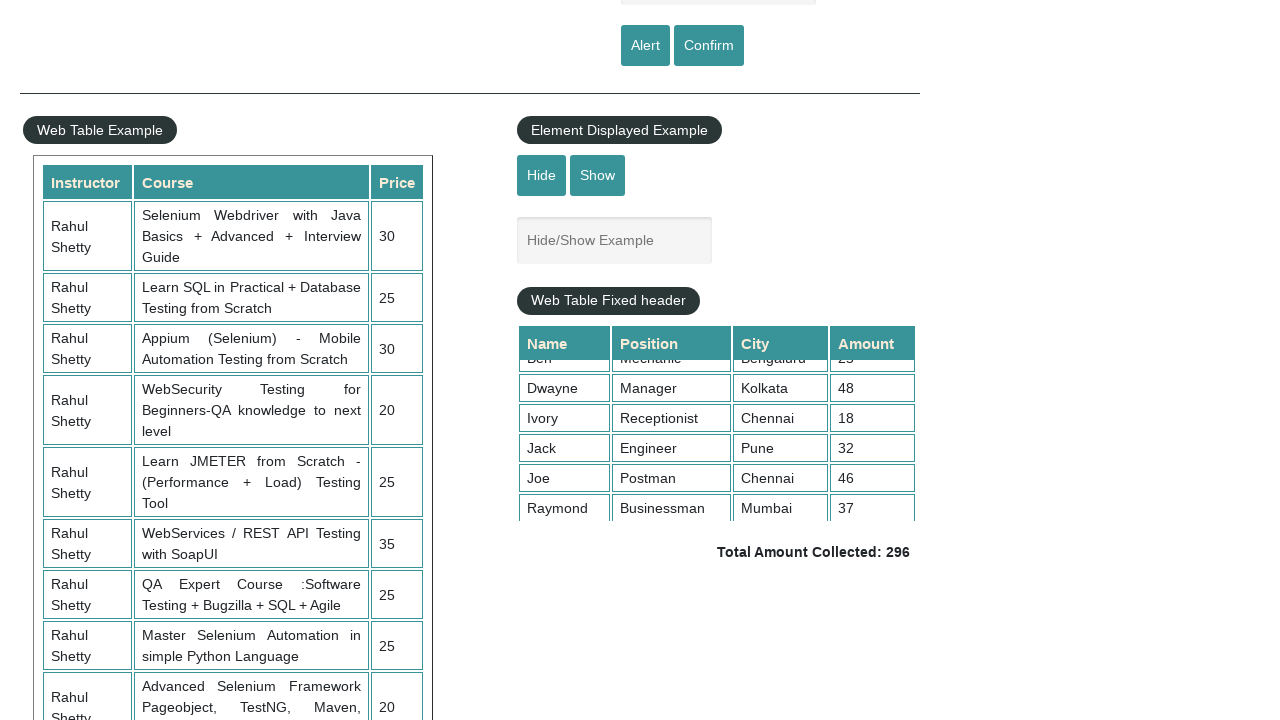

Calculated sum of all column values: 296
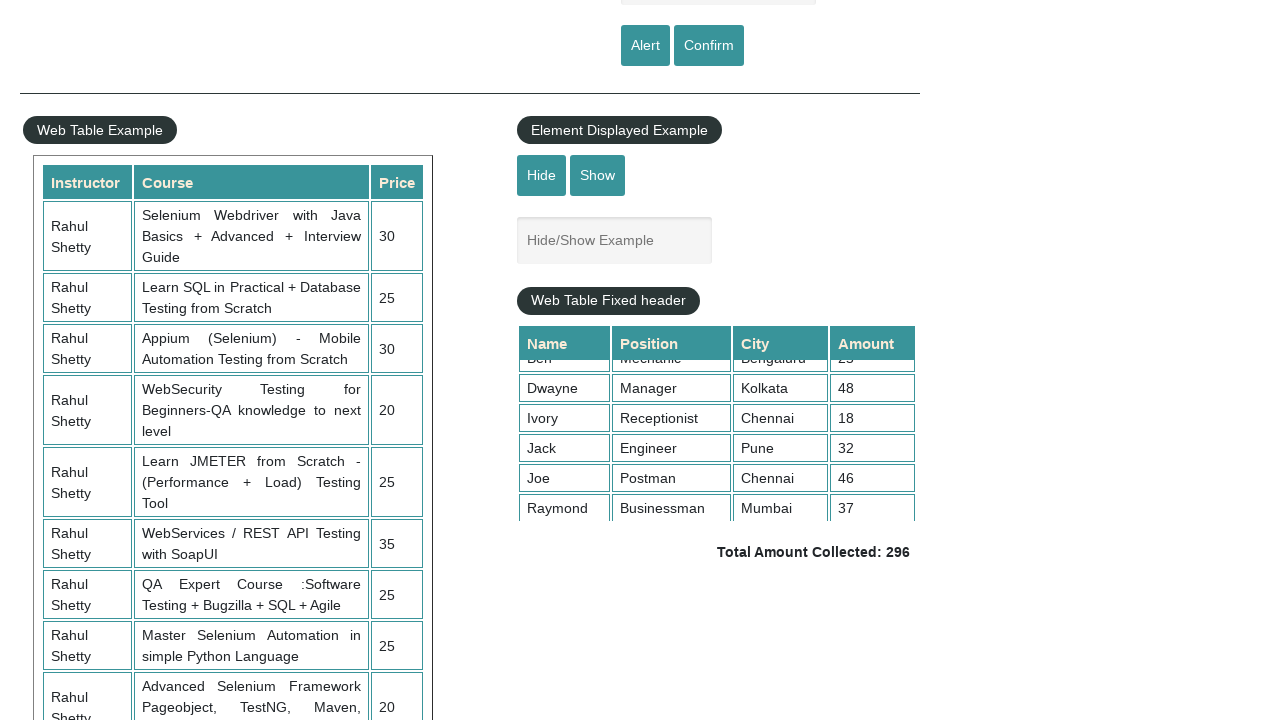

Retrieved displayed total amount text: ' Total Amount Collected: 296 '
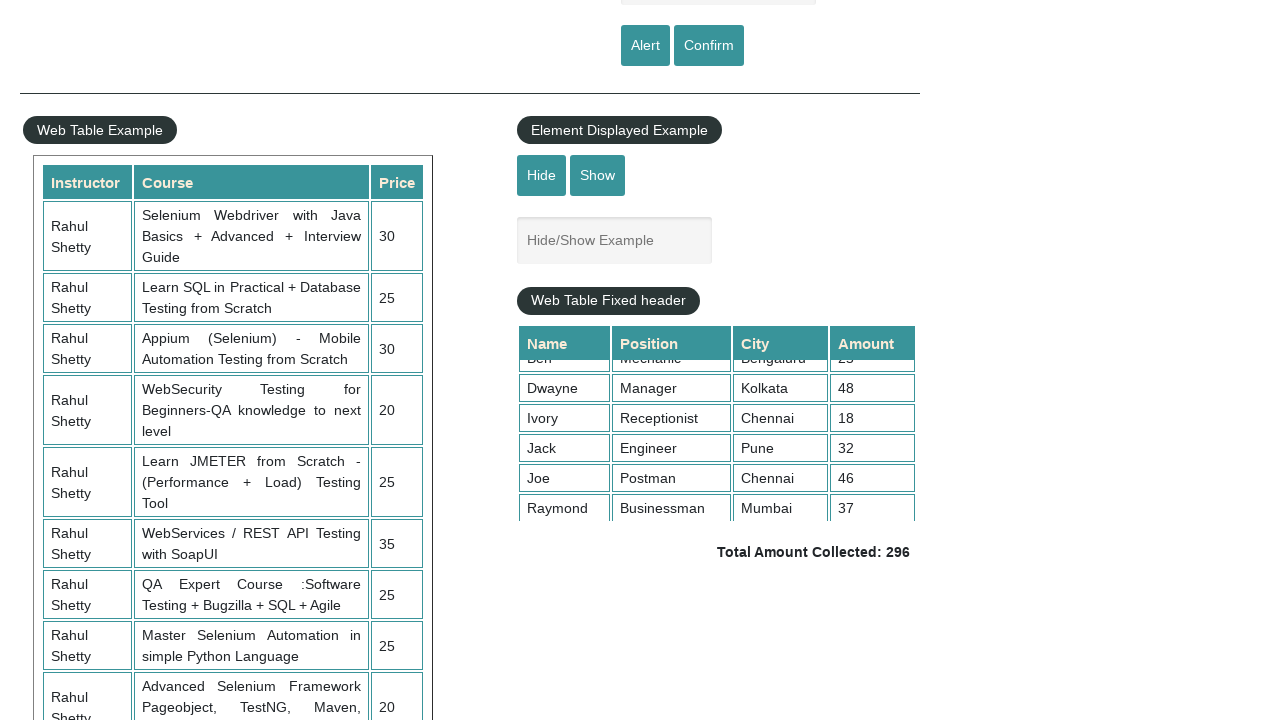

Parsed displayed total amount: 296
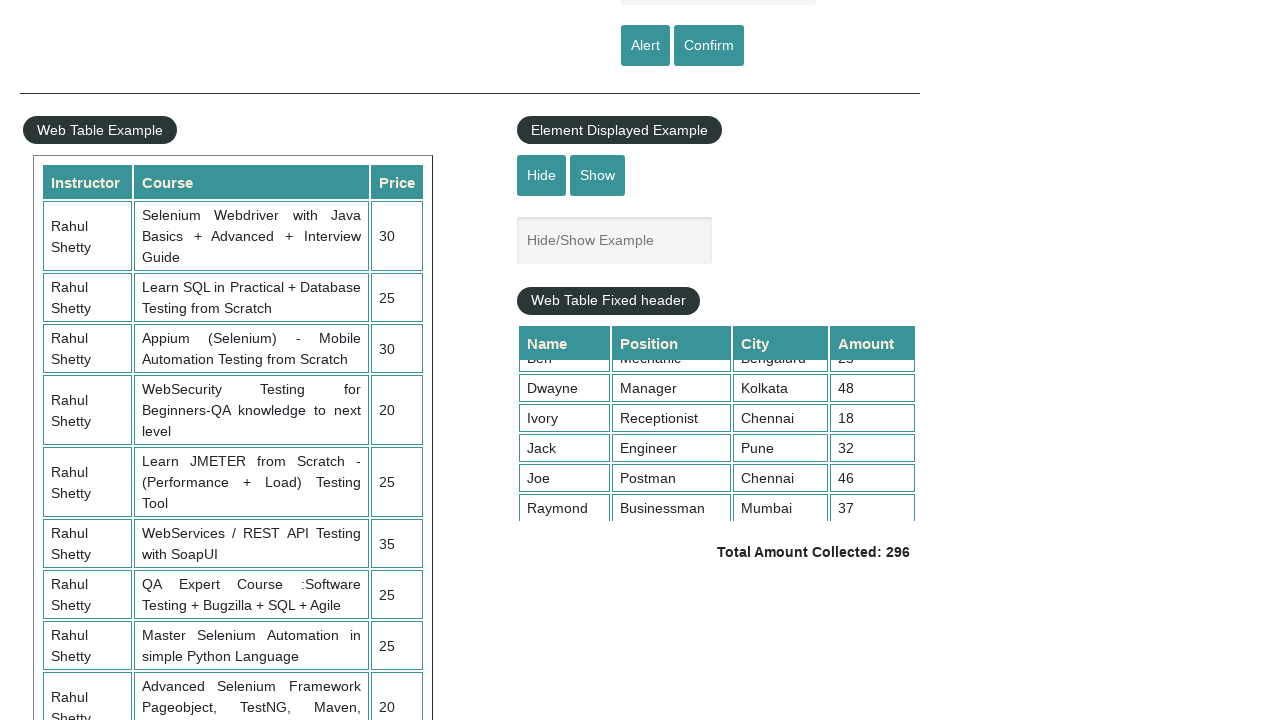

Assertion passed: calculated sum (296) matches displayed total (296)
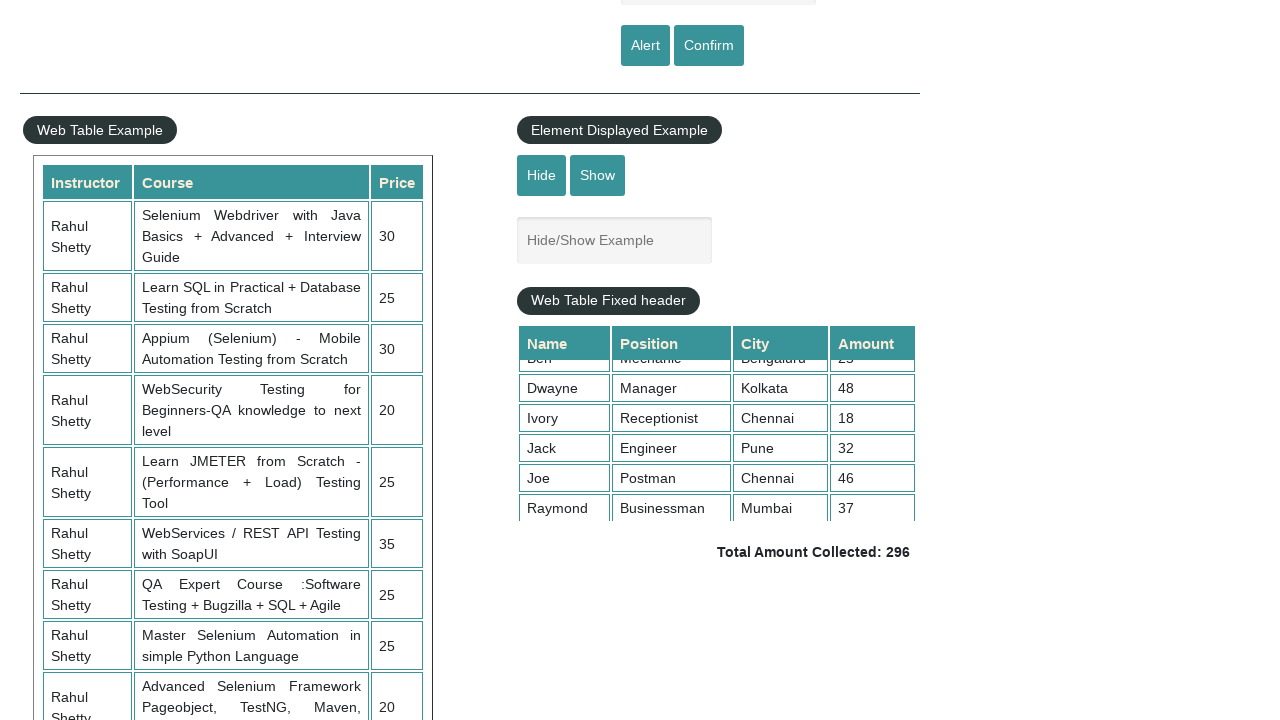

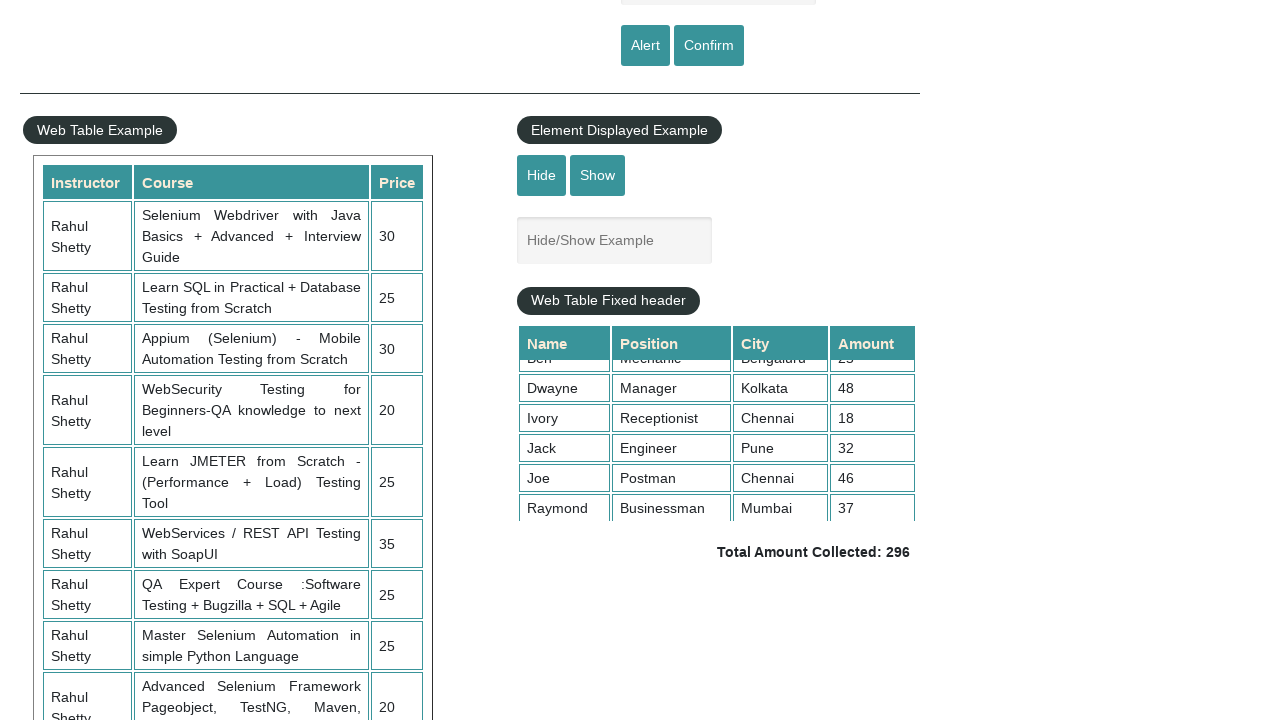